Clicks on API link, scrolls to blog footer link, verifies pagination button, and navigates to Protocol Commands page

Starting URL: https://webdriver.io

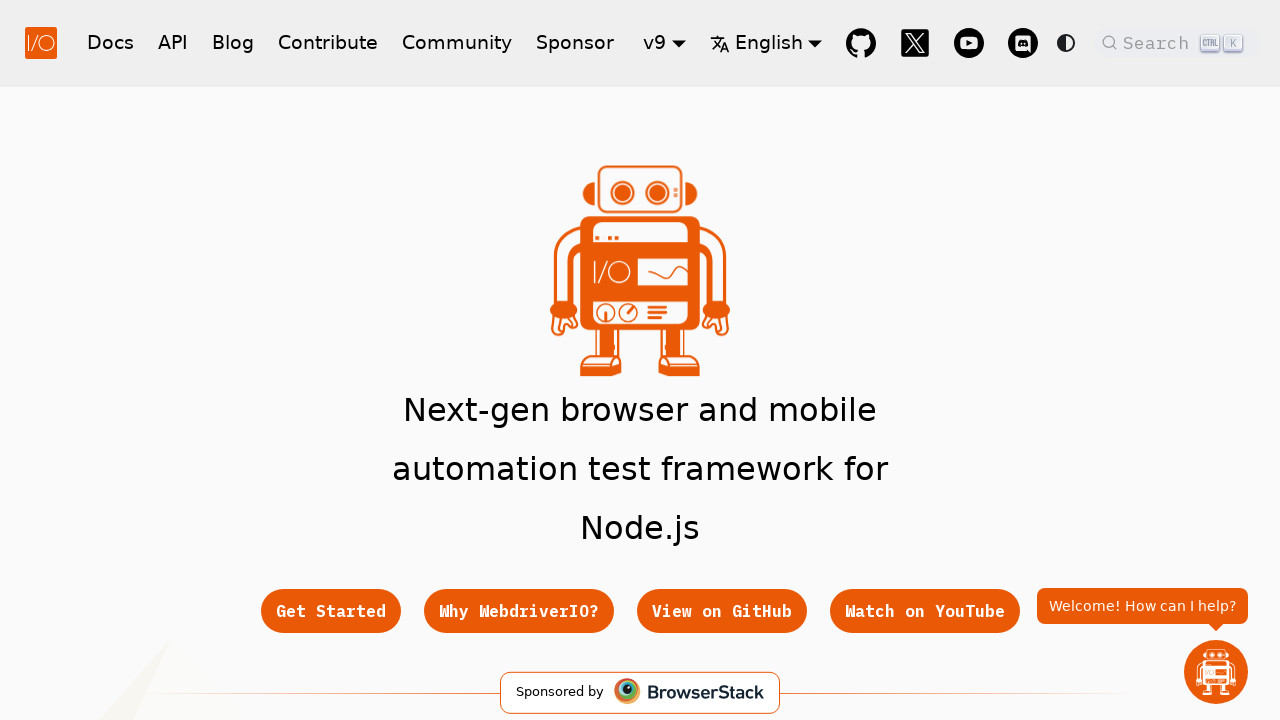

Clicked on API link at (173, 42) on a:text('API')
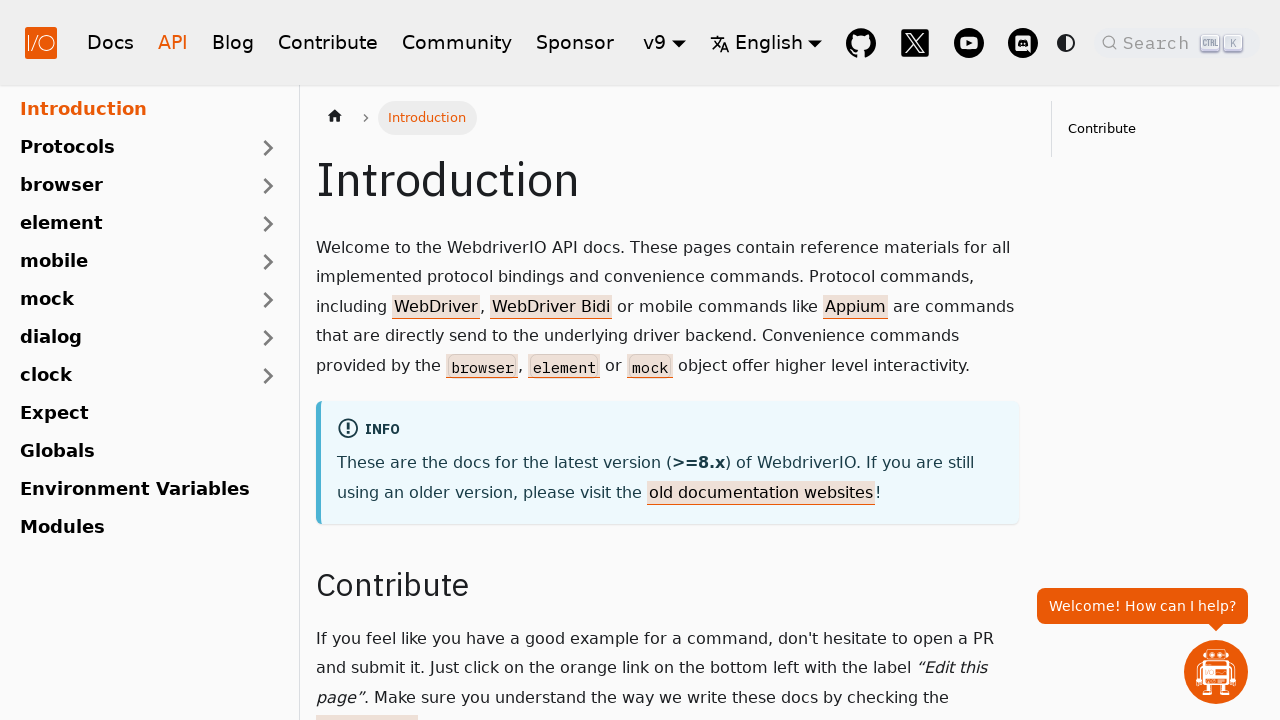

Located blog footer link
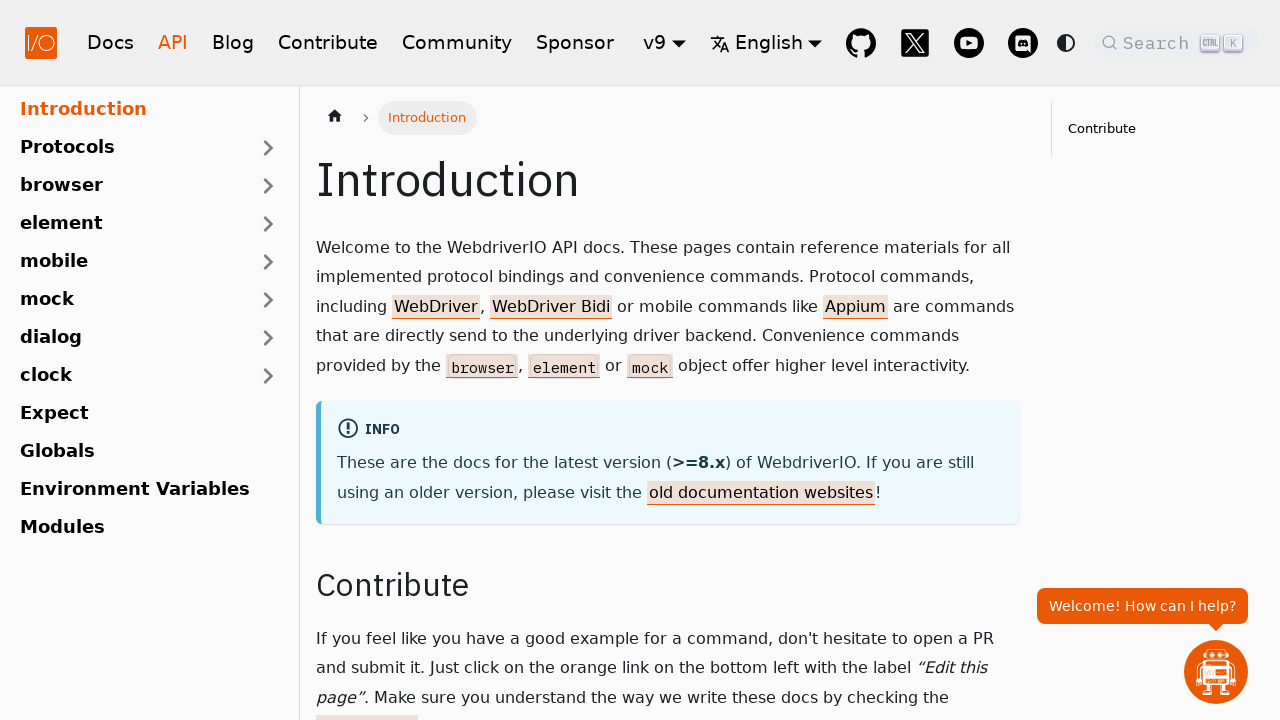

Scrolled to blog footer link
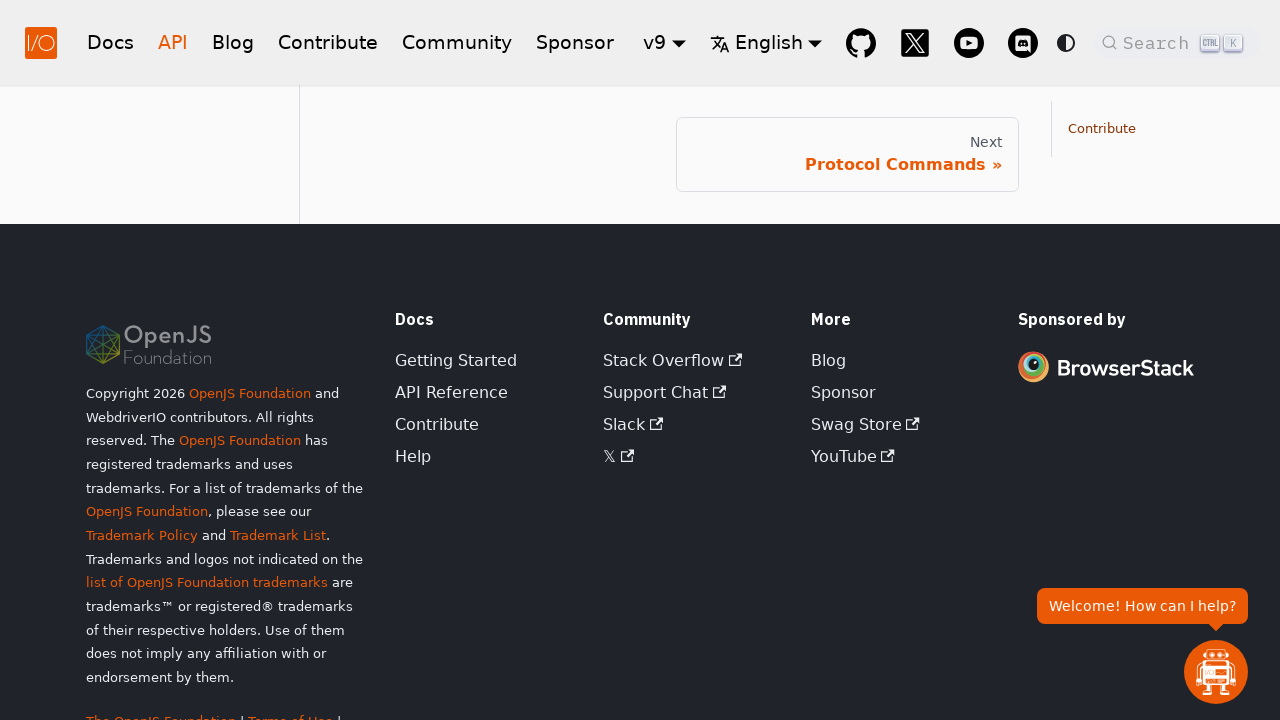

Clicked on pagination navigation button to navigate to Protocol Commands page at (847, 165) on .pagination-nav__label
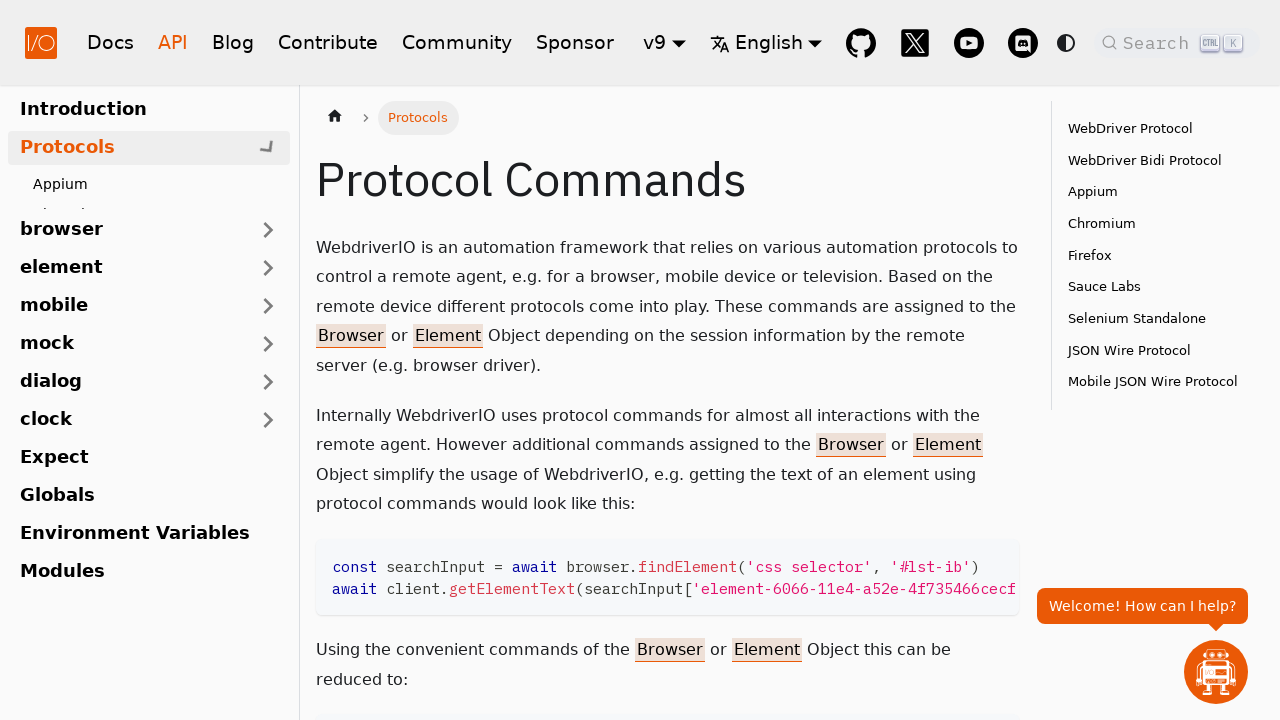

Verified WebDriver Protocol header appeared on page
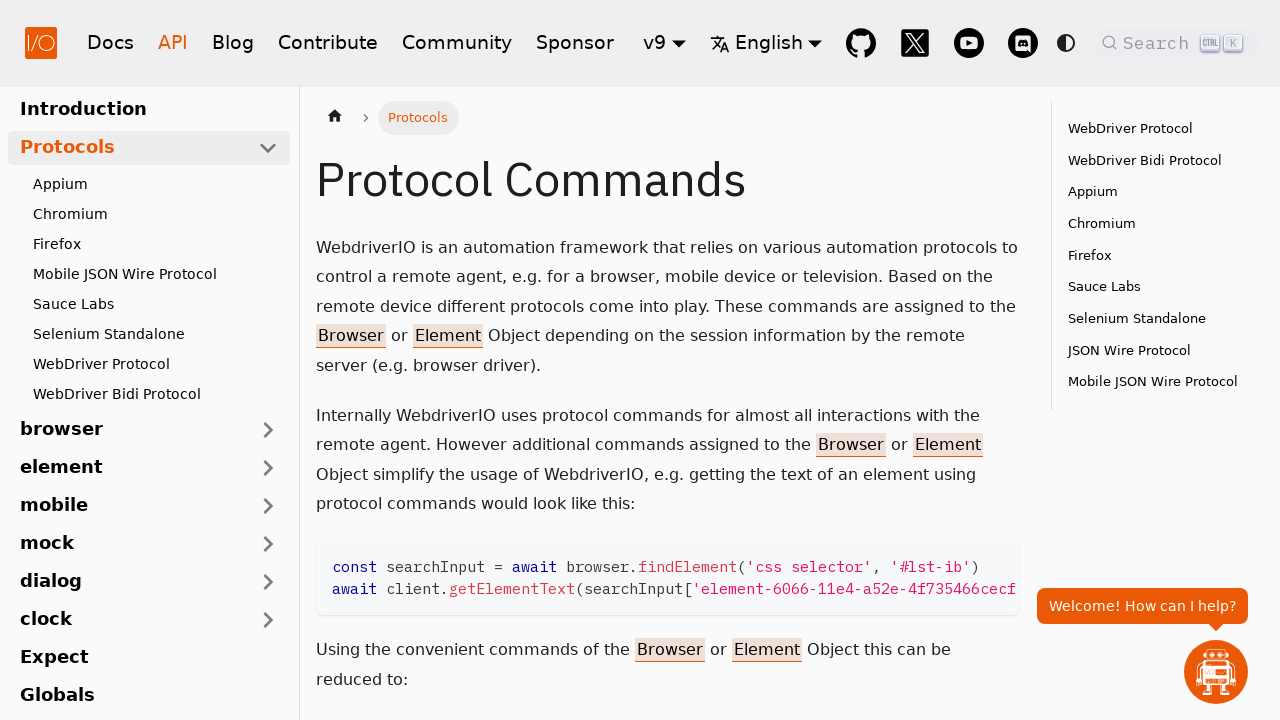

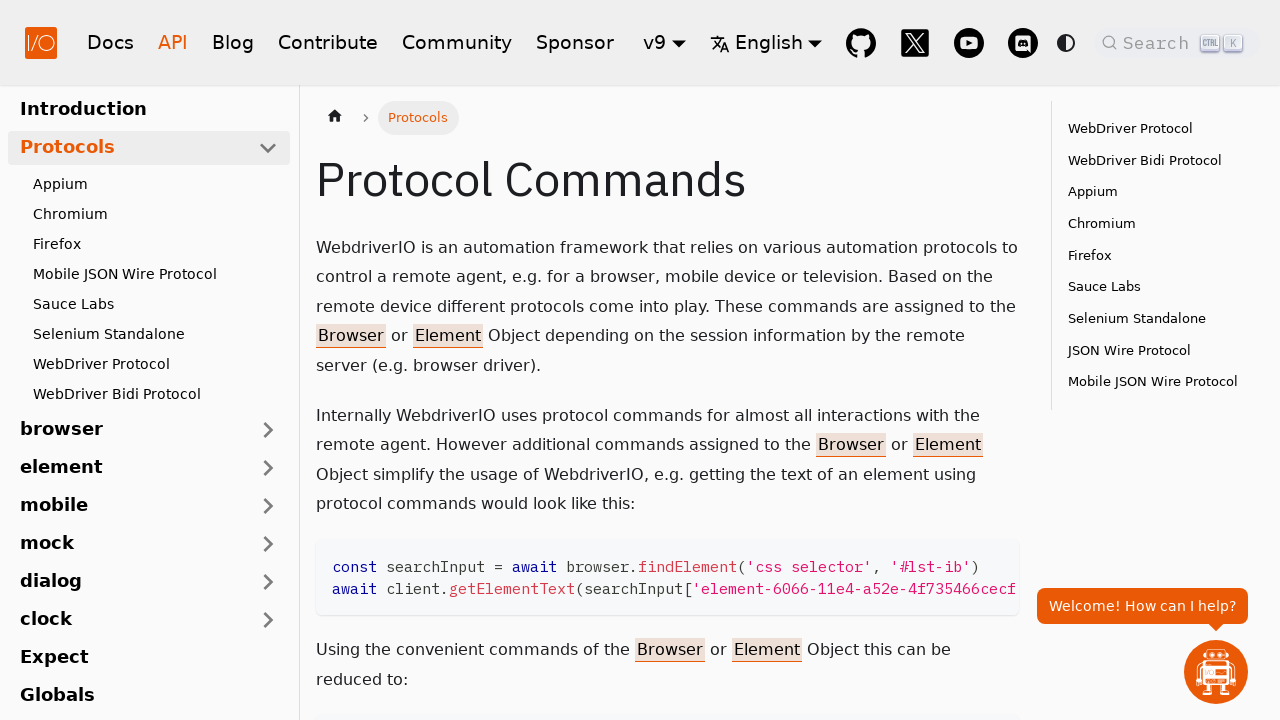